Tests a text box form by filling in name, email, current address, and permanent address fields, then submitting the form.

Starting URL: https://demoqa.com/text-box

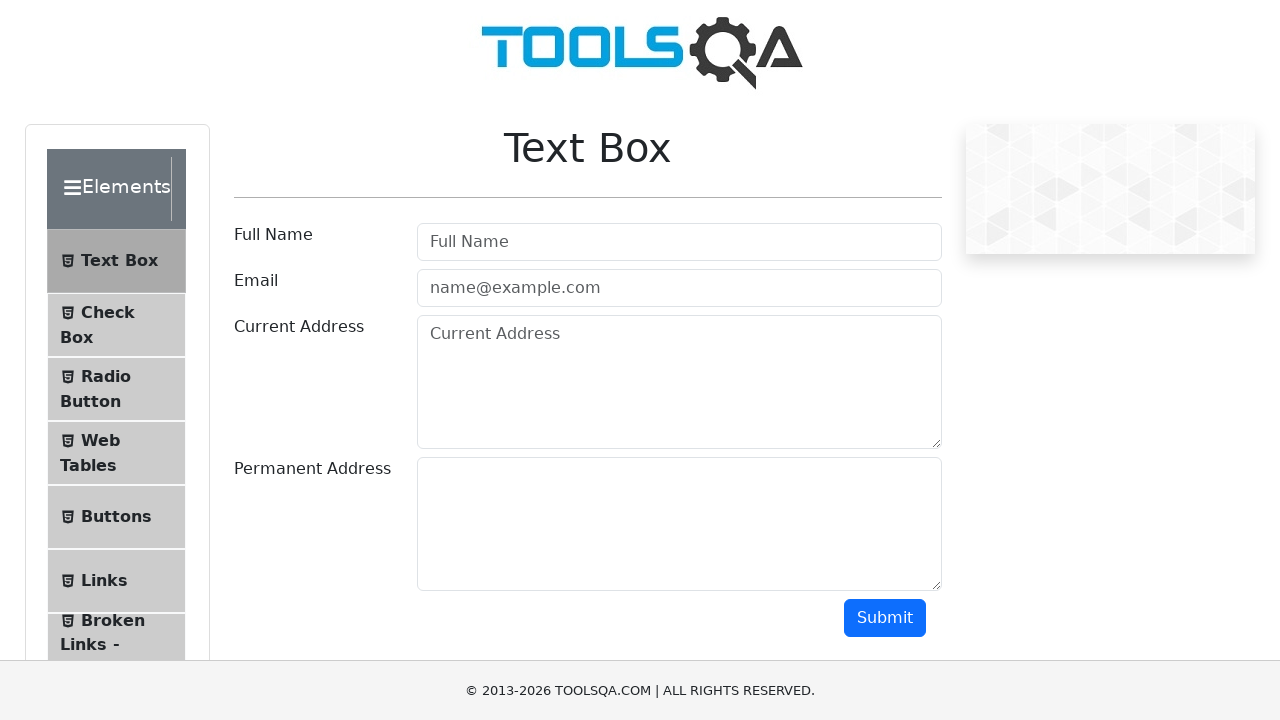

Filled name field with 'Abraham' on #userName
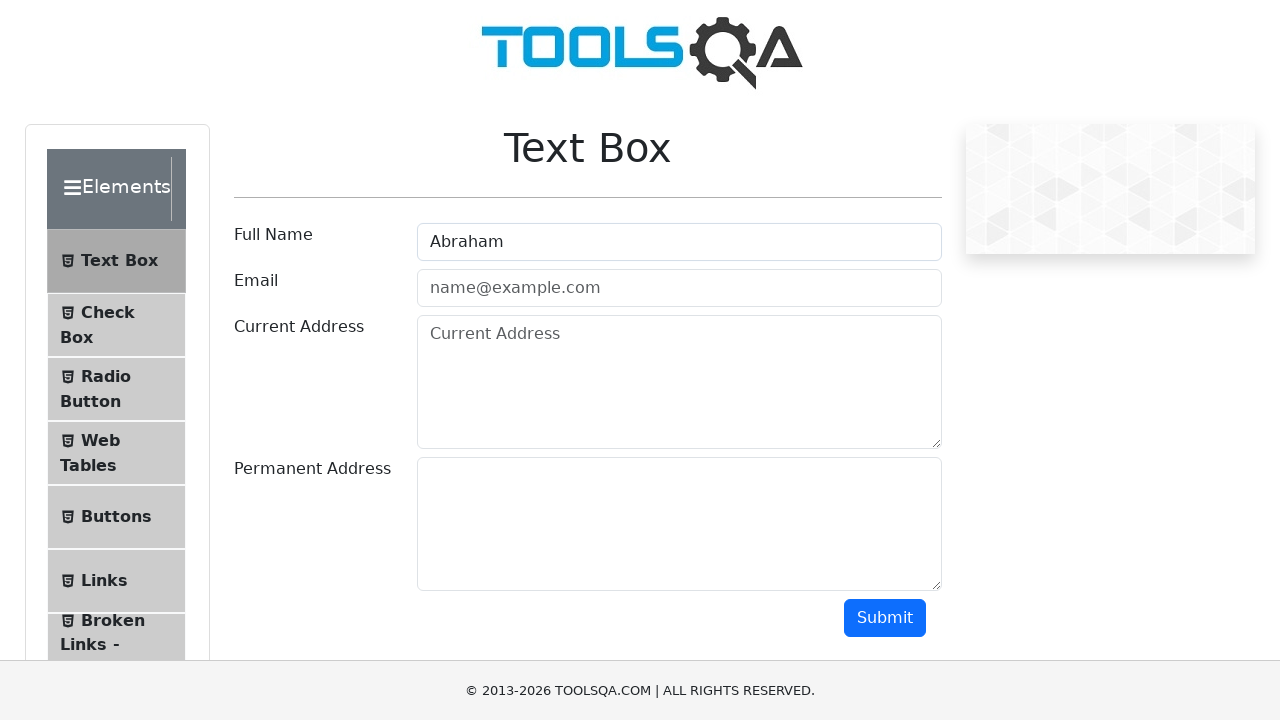

Filled email field with 'abraham@gmail.com' on #userEmail
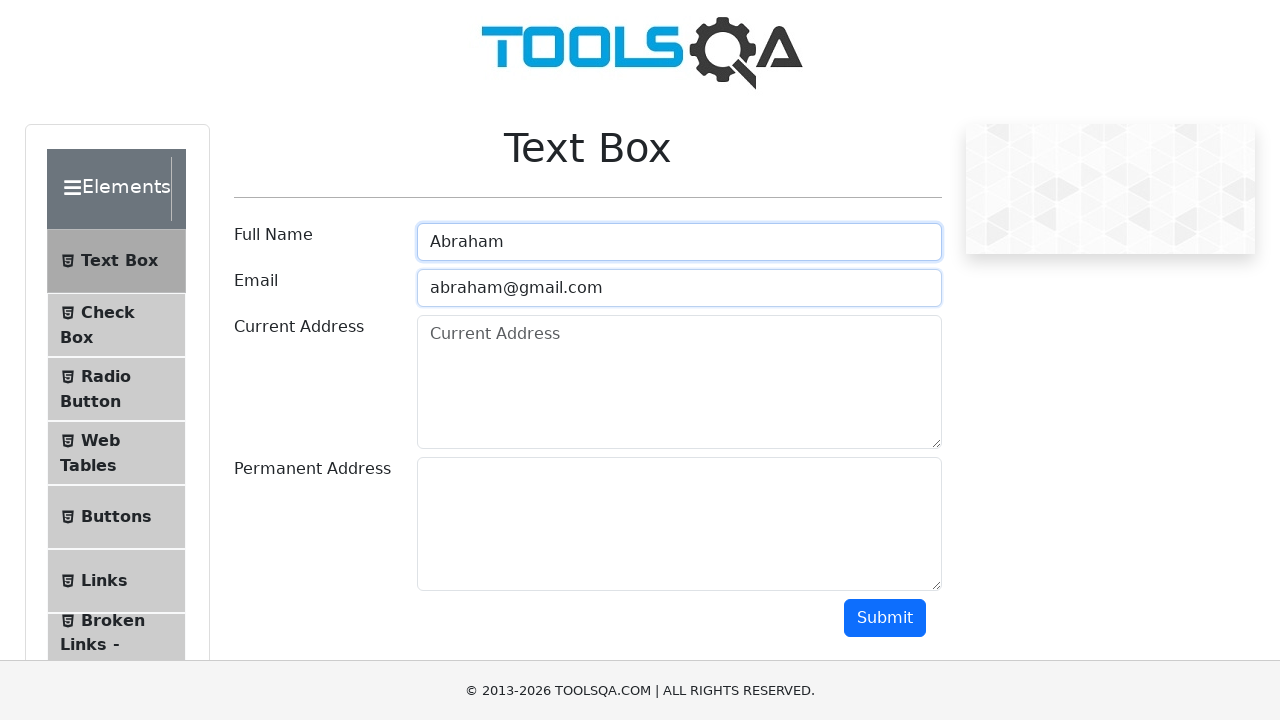

Filled current address field with 'ignacio allende 4000' on #currentAddress
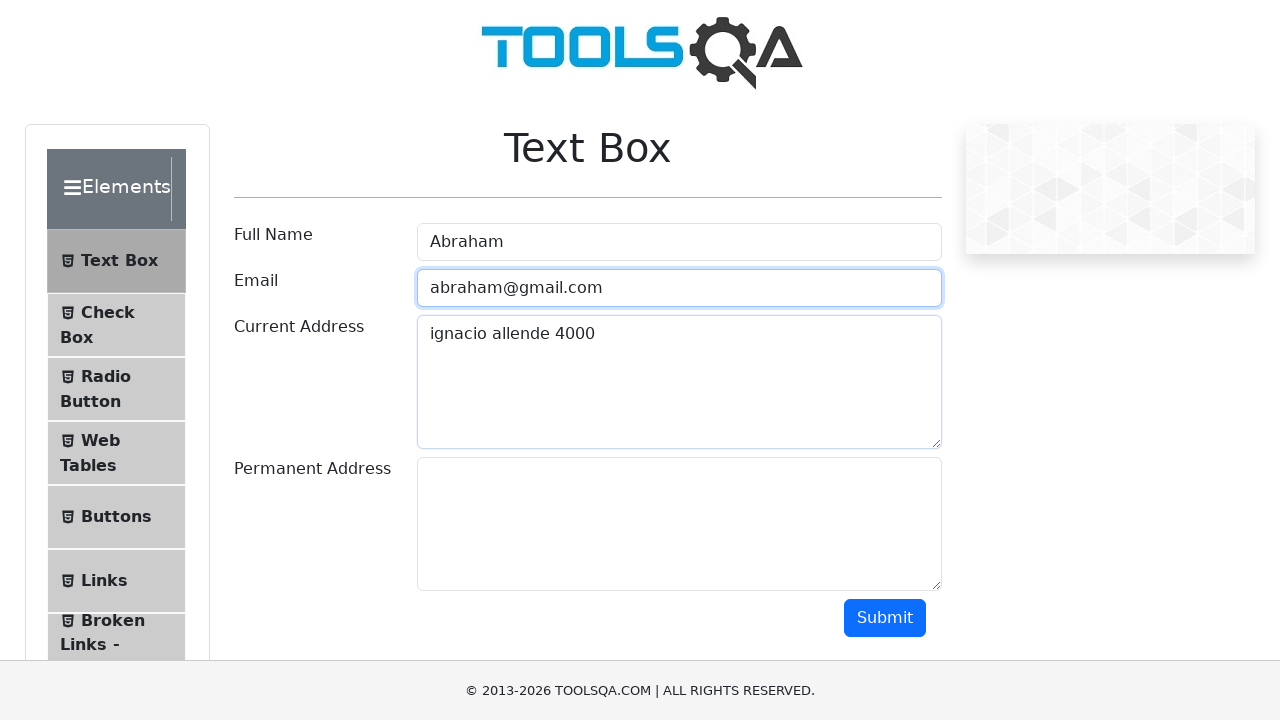

Filled permanent address field with 'hola' on textarea#permanentAddress
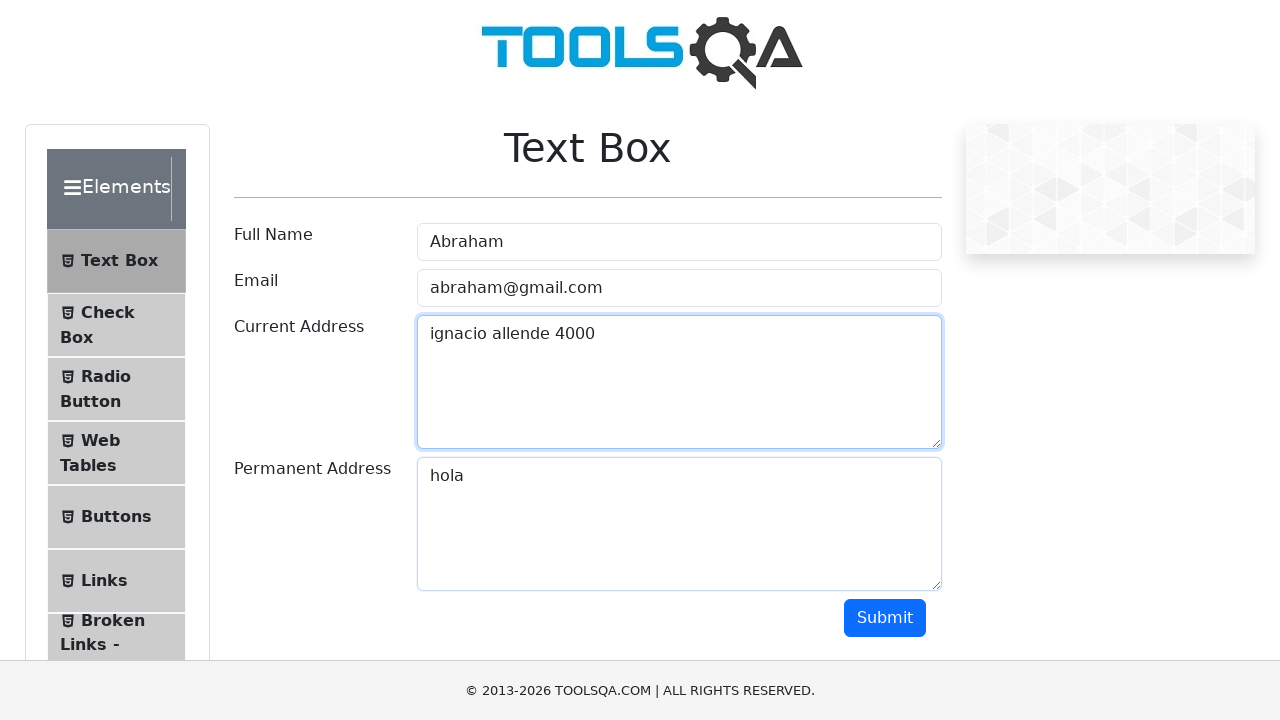

Clicked submit button to submit the form at (885, 618) on #submit
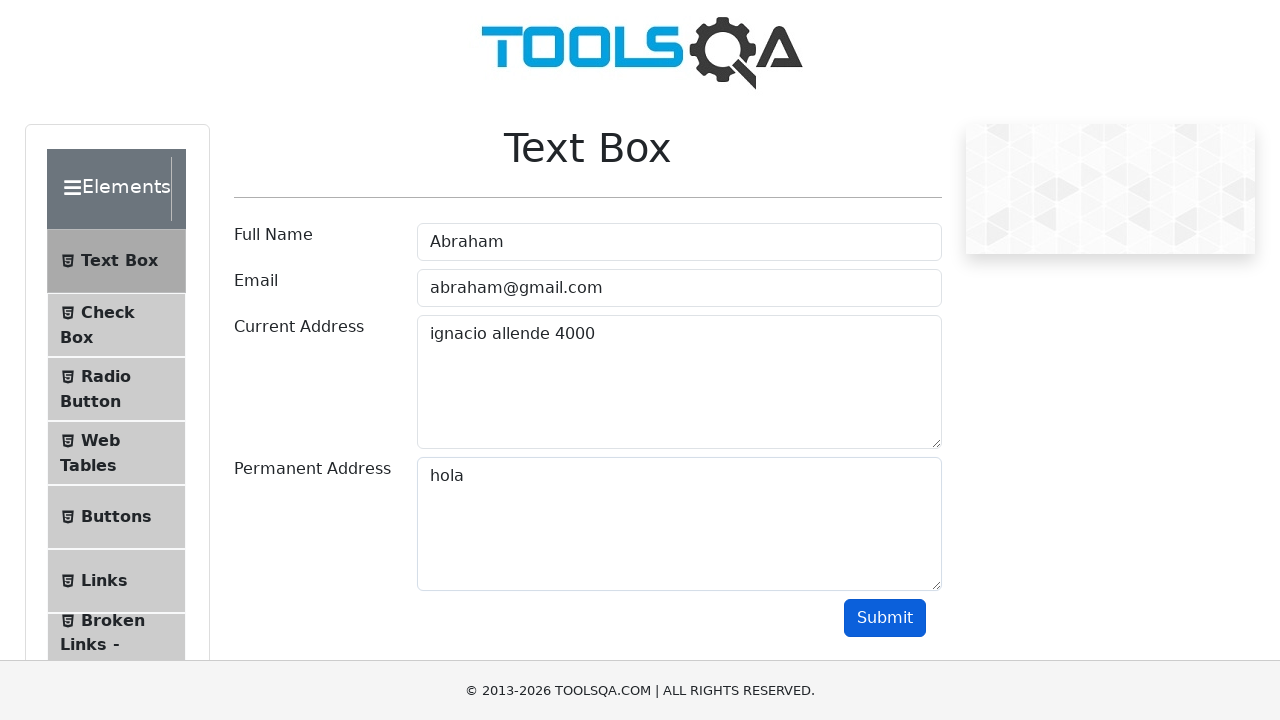

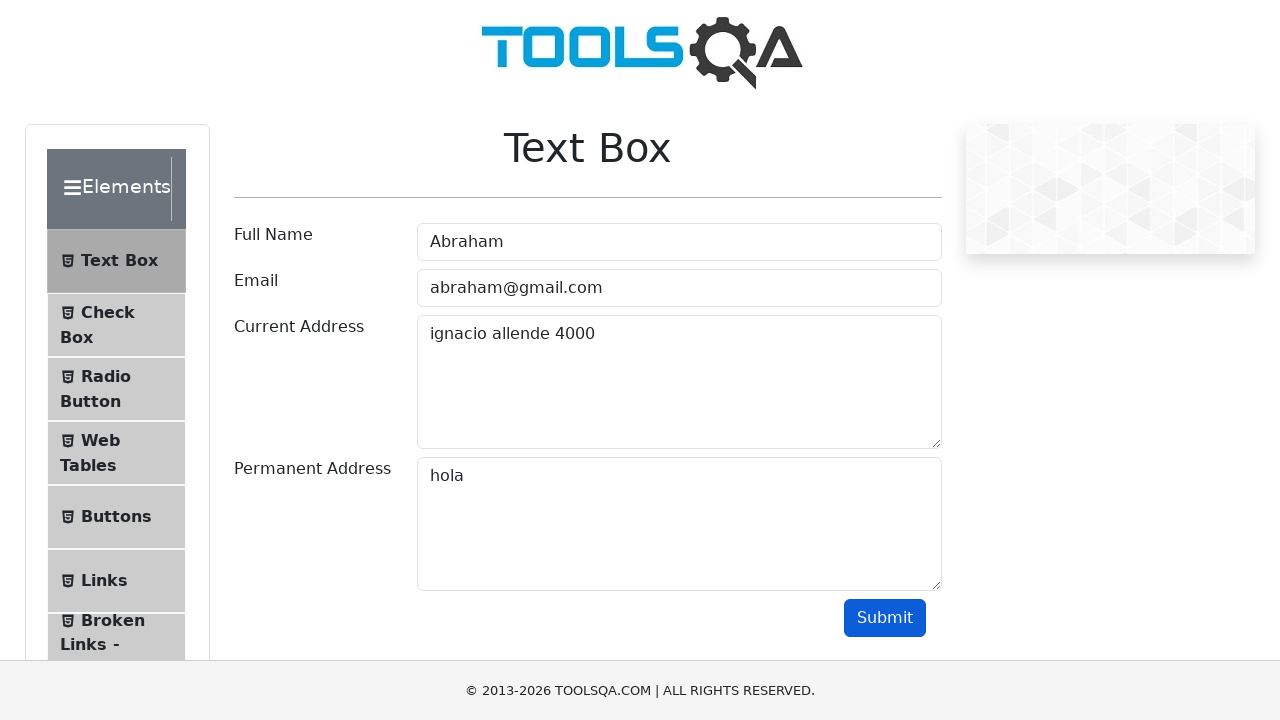